Verifies that a specific button element is present on the page

Starting URL: https://dev-finder-5b30d7.netlify.app/

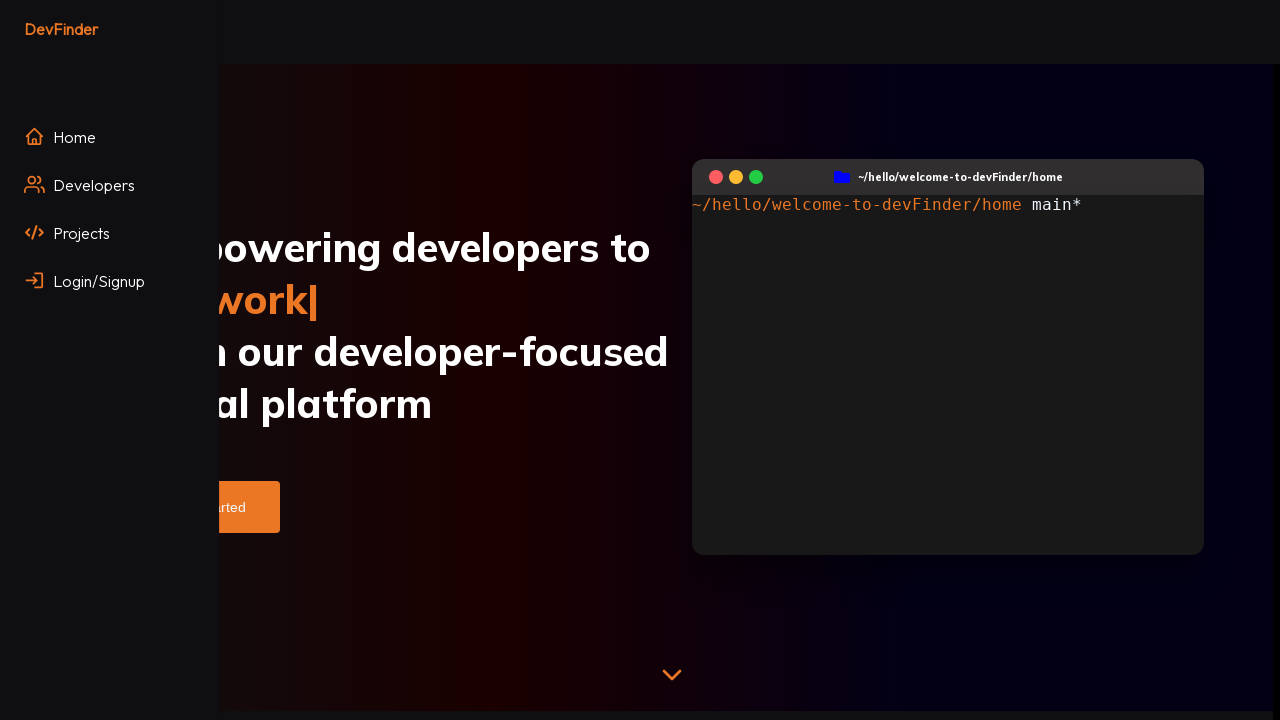

Waited for hero button element to be present on the page
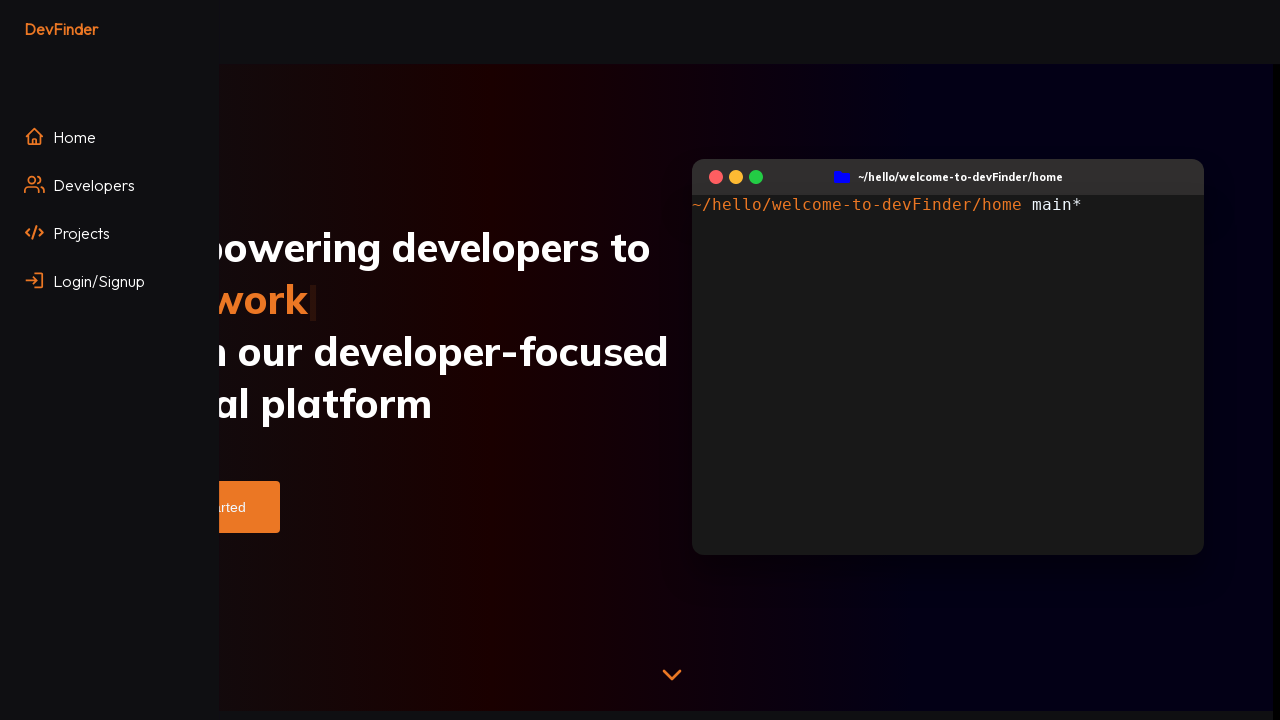

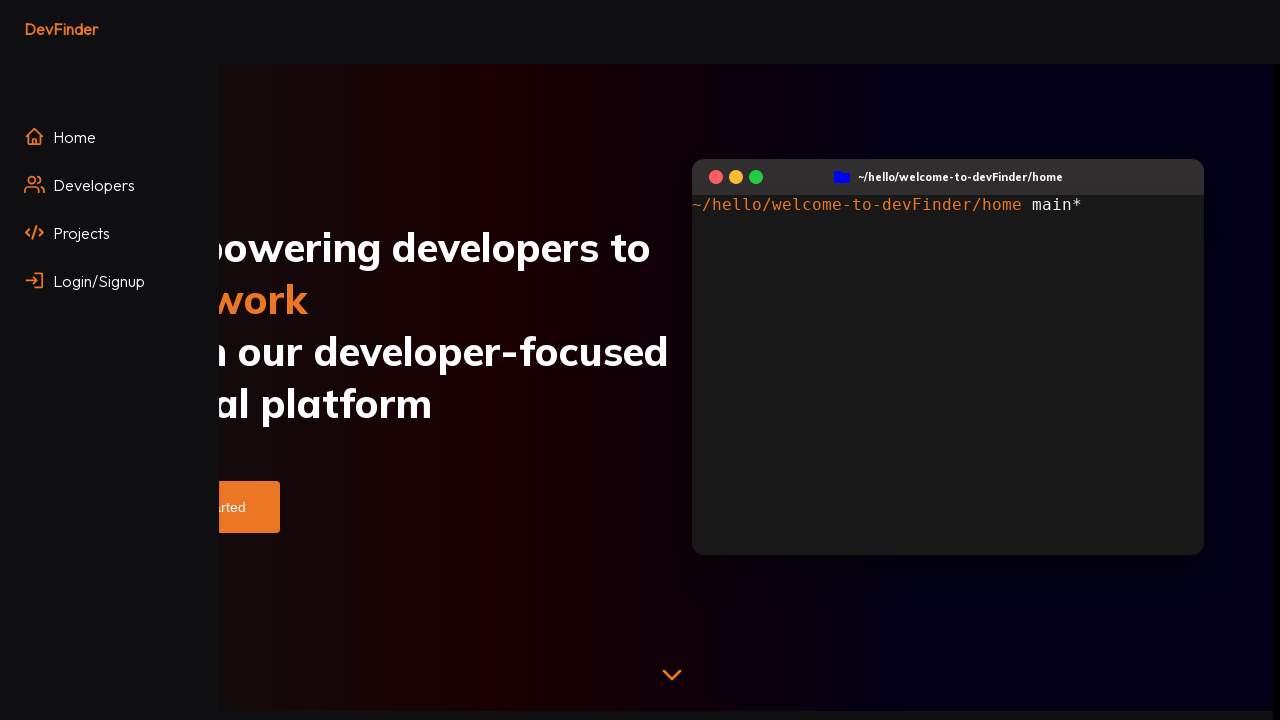